Tests page refresh functionality by navigating to W3Schools homepage and refreshing the page

Starting URL: https://www.w3schools.com

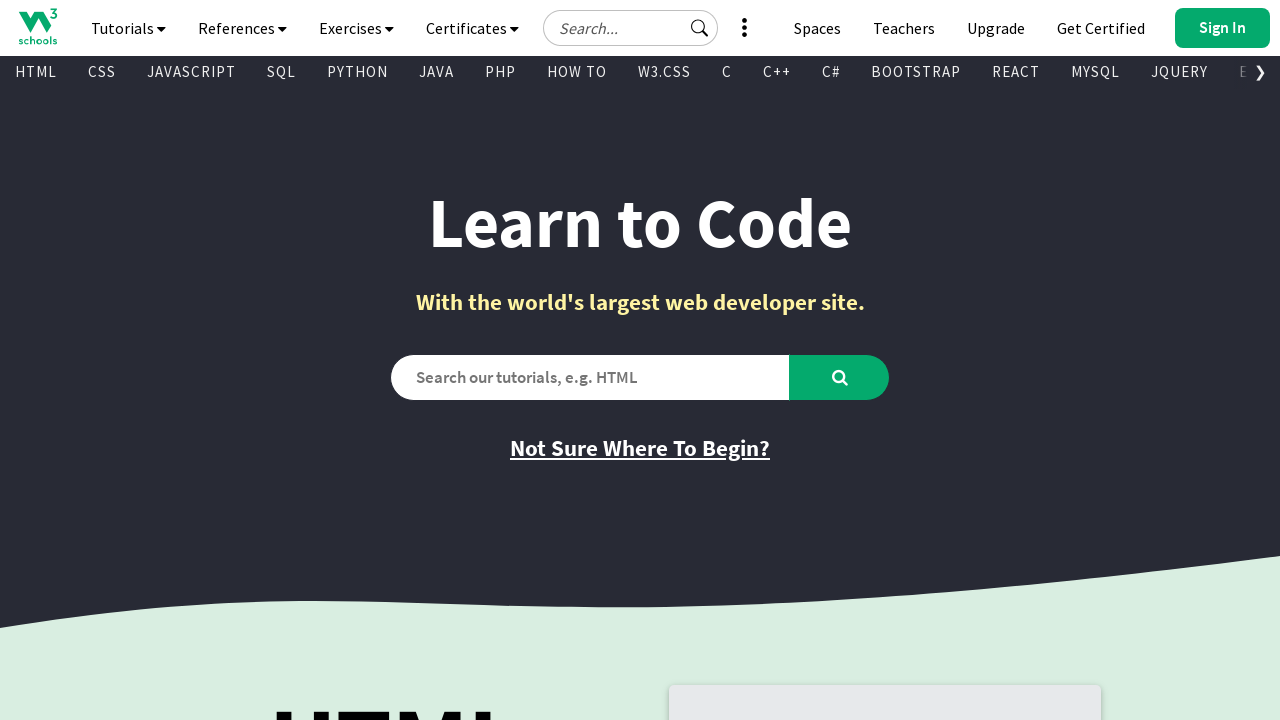

Refreshed the W3Schools homepage
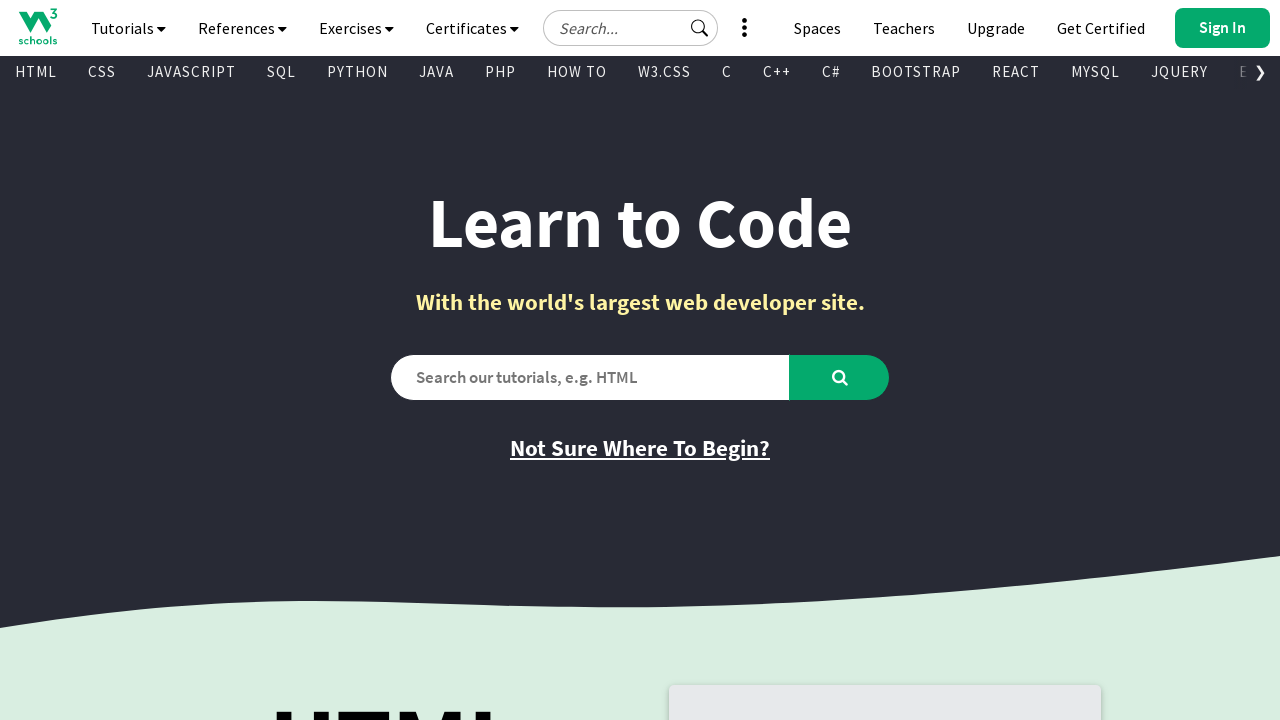

W3Schools logo became visible after page refresh
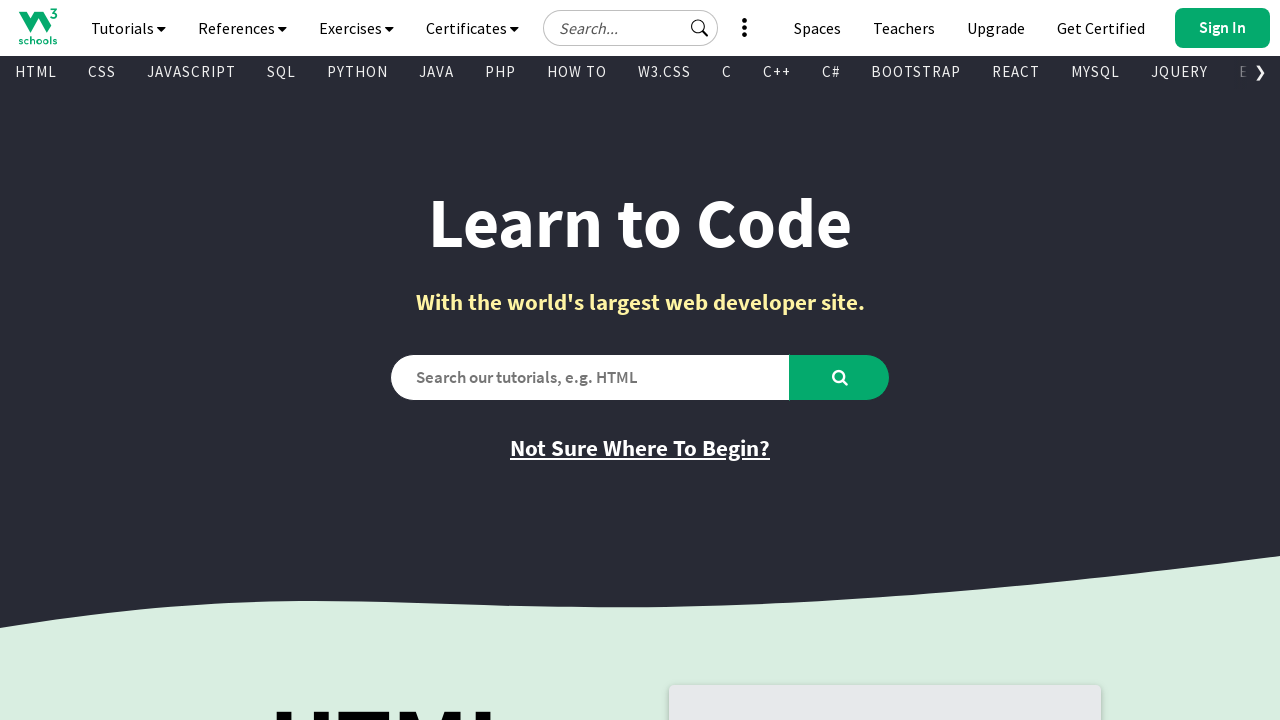

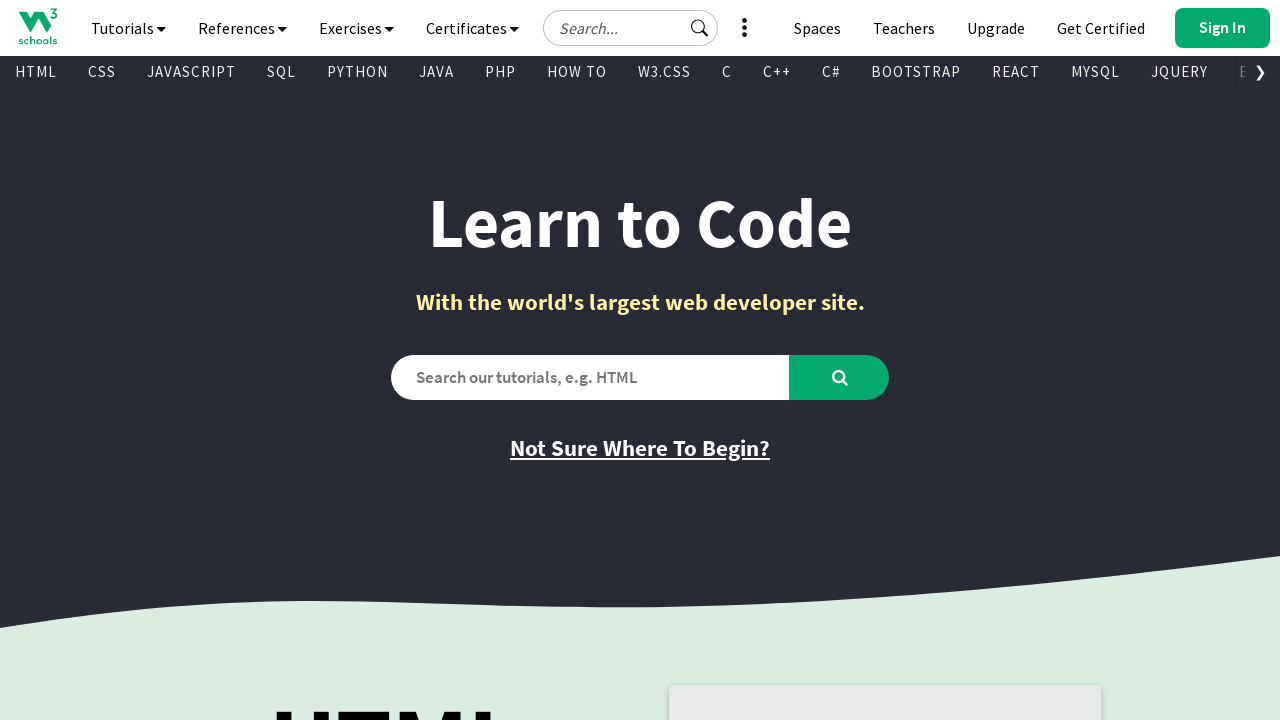